Navigates to a Brazilian news website's politics section and verifies that article feed items are displayed on the page.

Starting URL: https://www.jornalopcao.com.br/categoria/politica/?pg=1

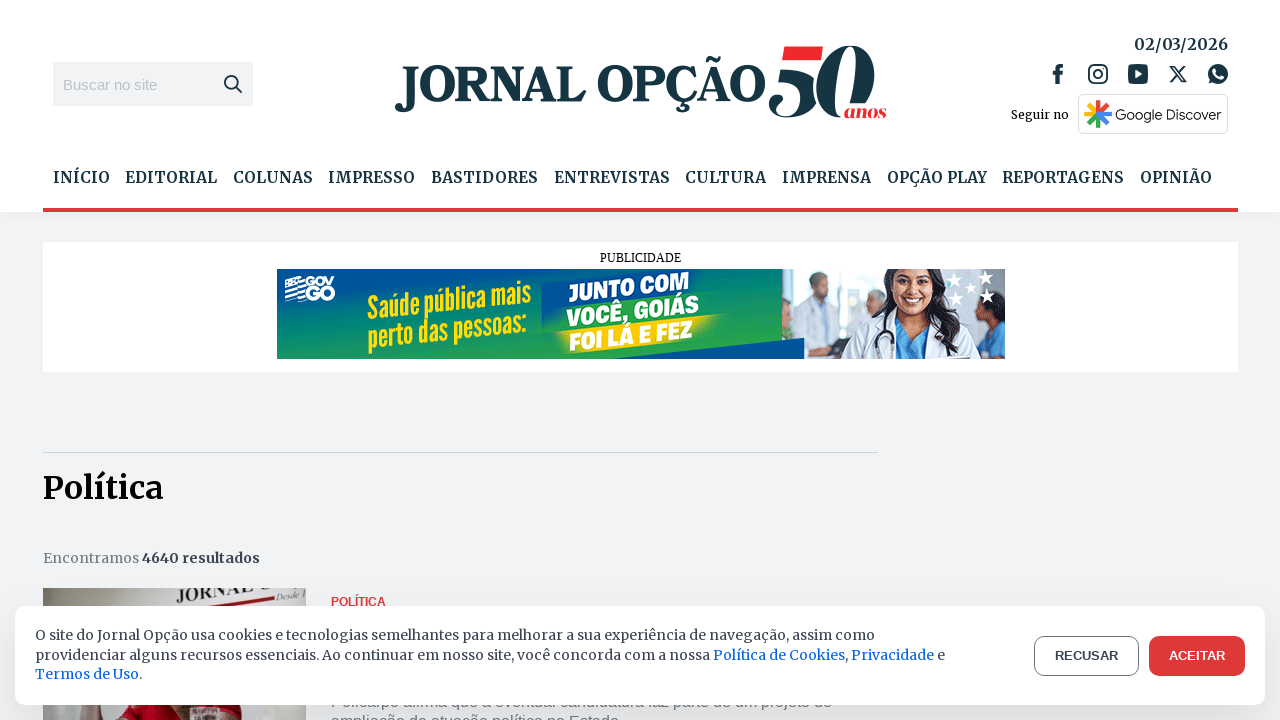

Navigated to Jornal Opção politics section page 1
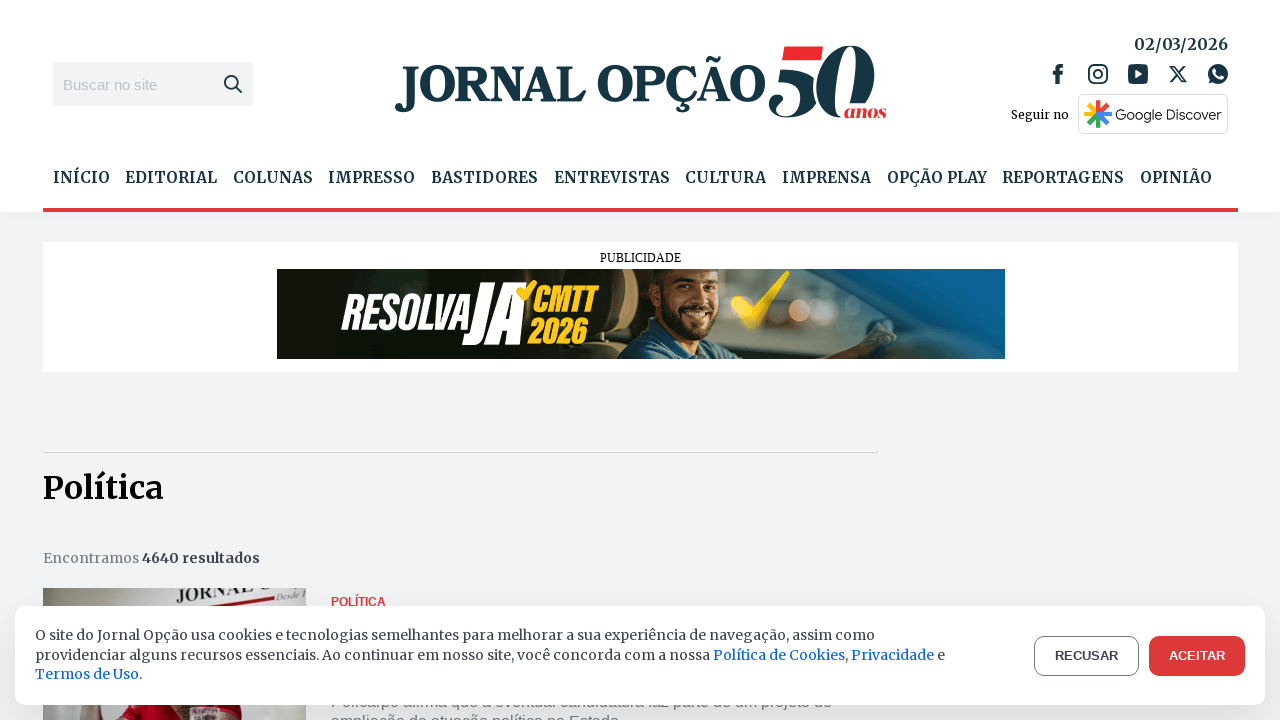

Article feed items loaded on politics page
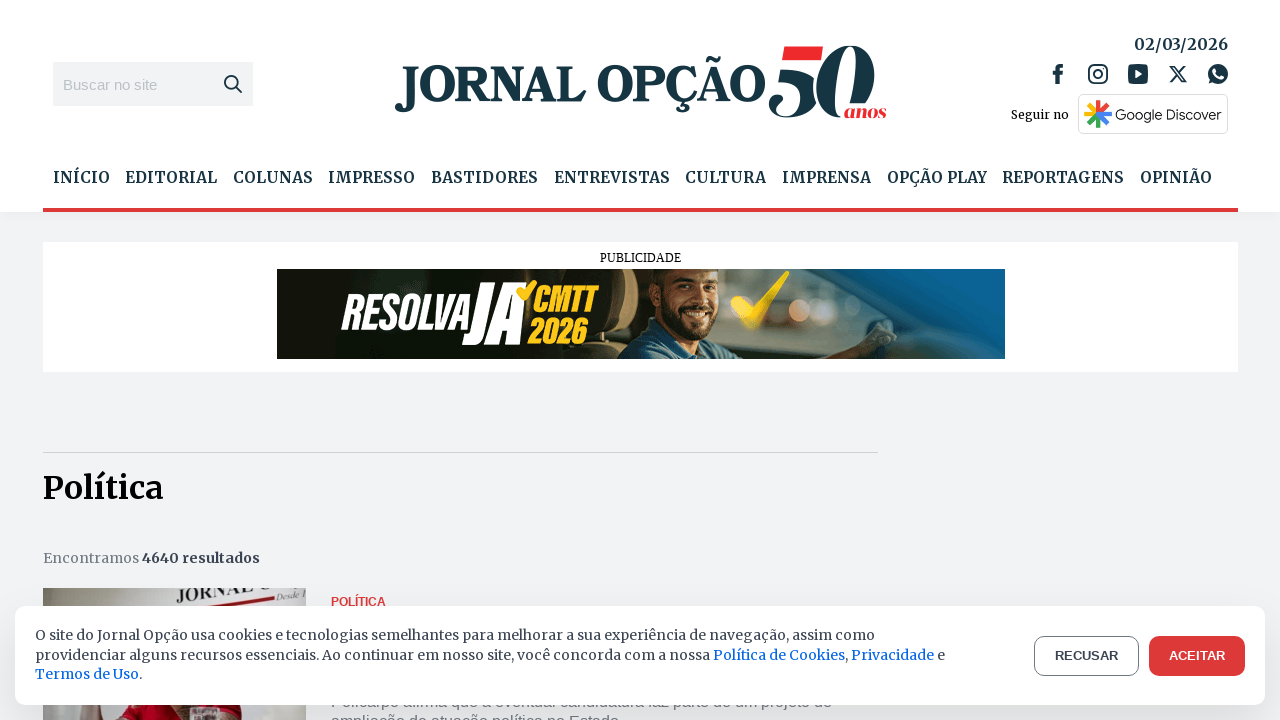

Article links verified as present on the page
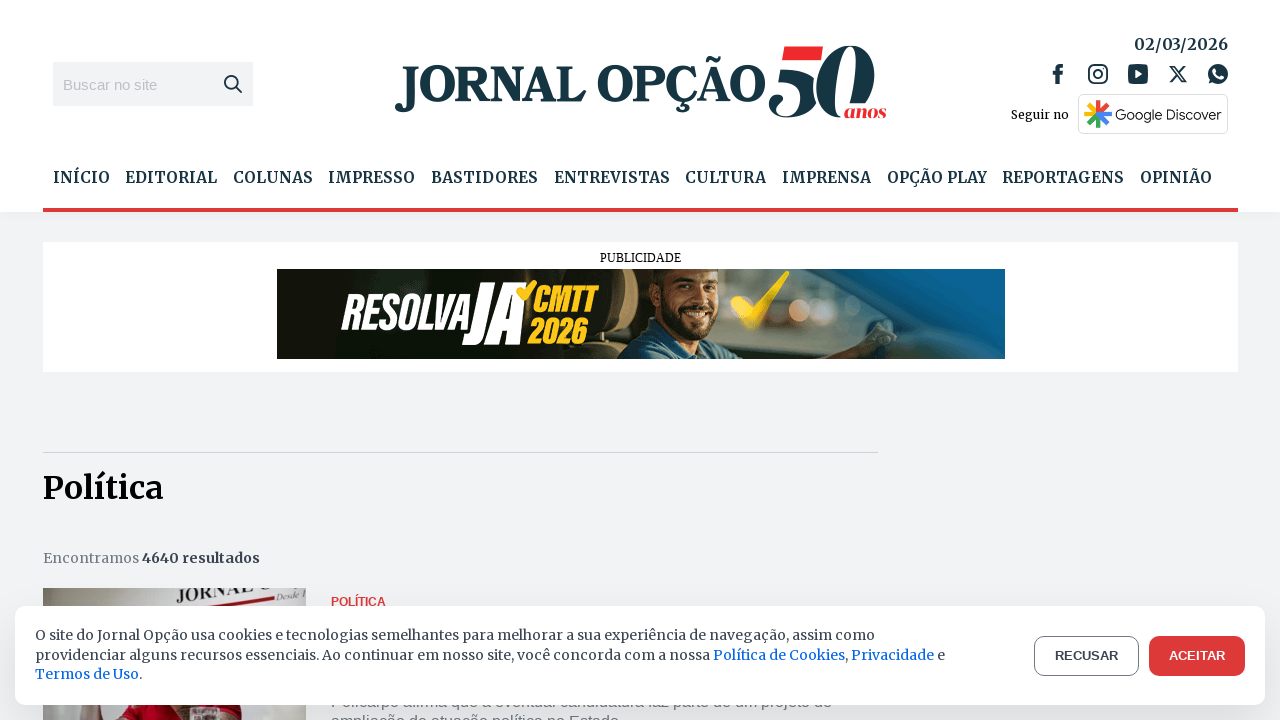

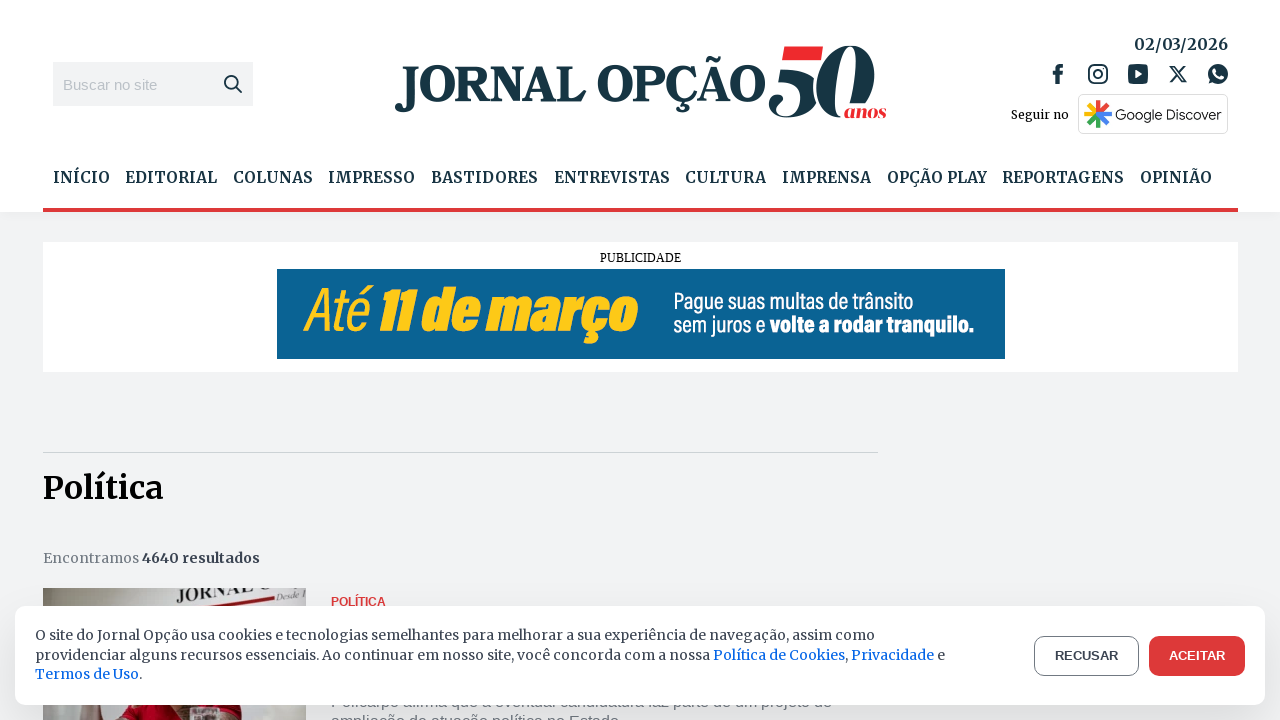